Tests various form element interactions on a demo page including clicking links, filling text inputs, handling alerts, checking checkboxes, selecting radio buttons, and using dropdown selects.

Starting URL: https://testeroprogramowania.github.io/selenium

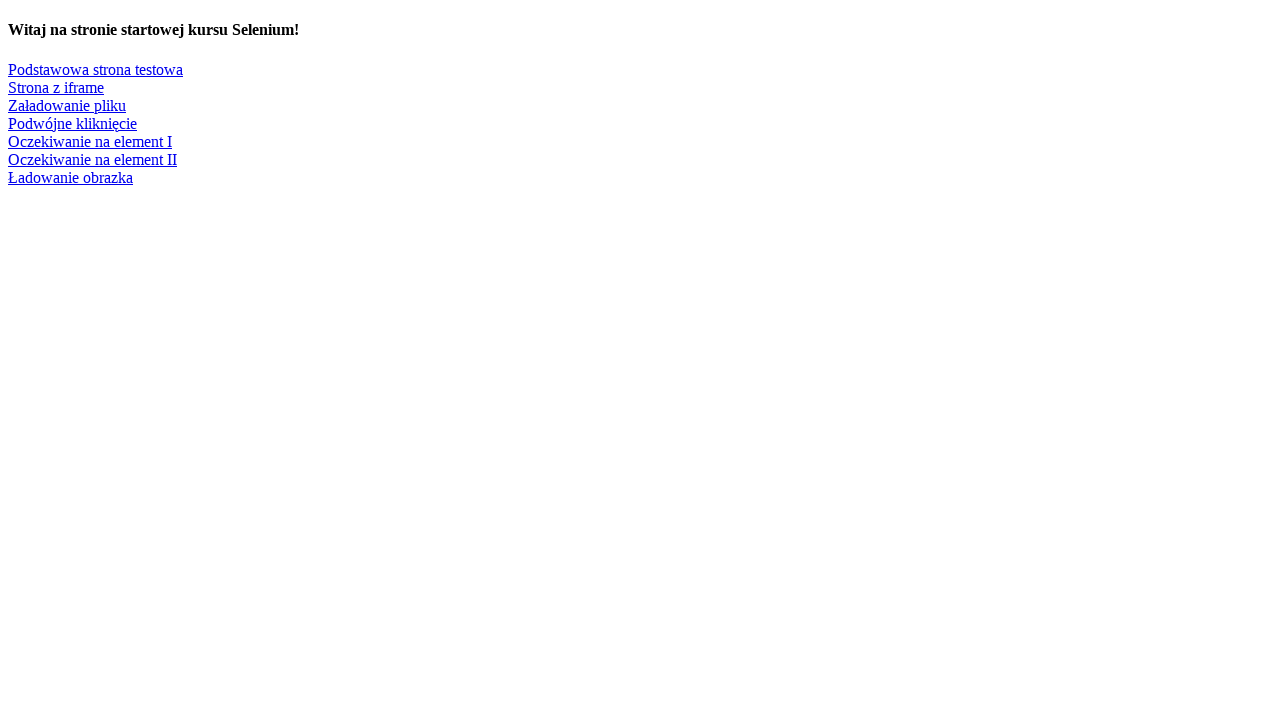

Clicked link to navigate to basic test page at (96, 69) on text=Podstawowa strona testowa
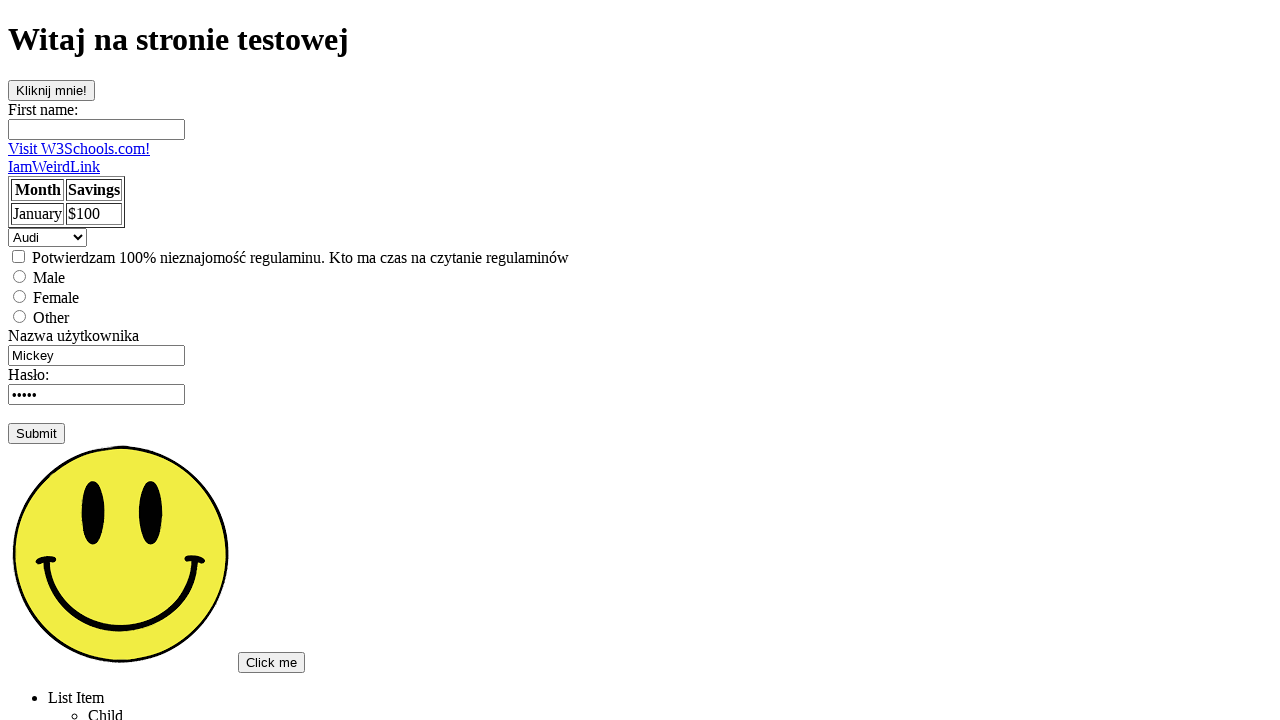

Filled first name field with 'Przemek' on input[name='fname']
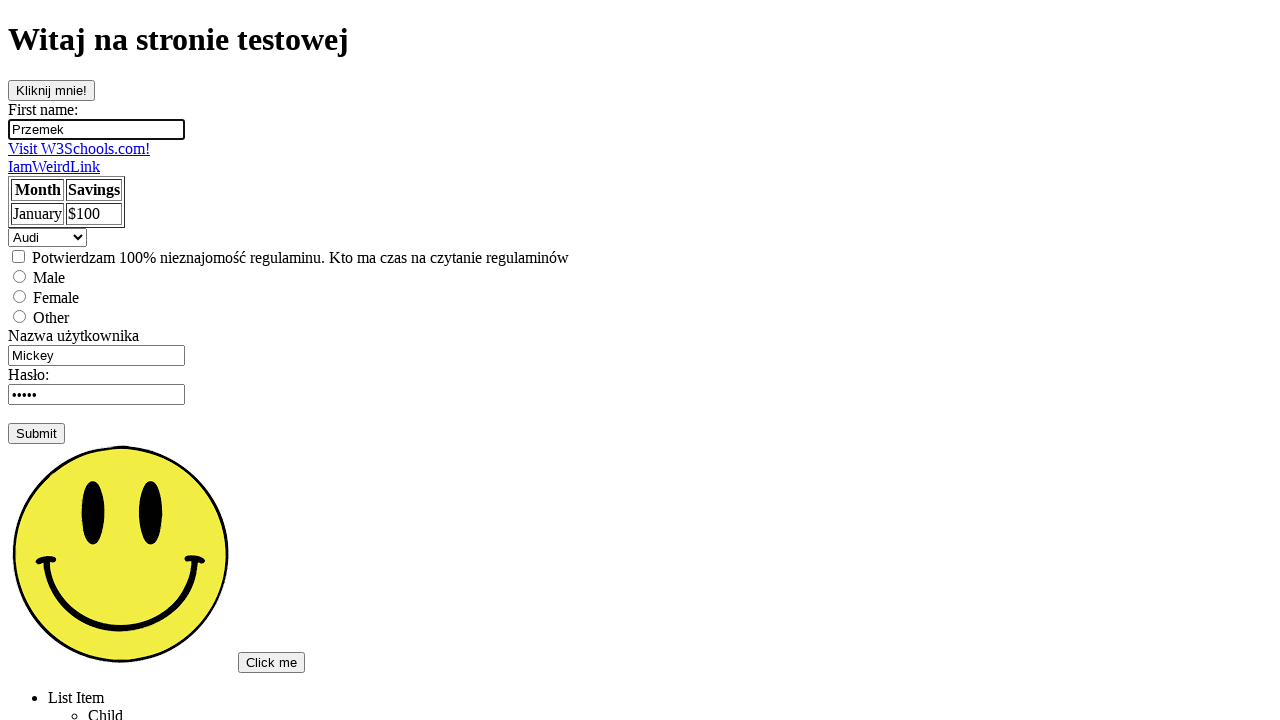

Filled password field with '12345' on input[name='password']
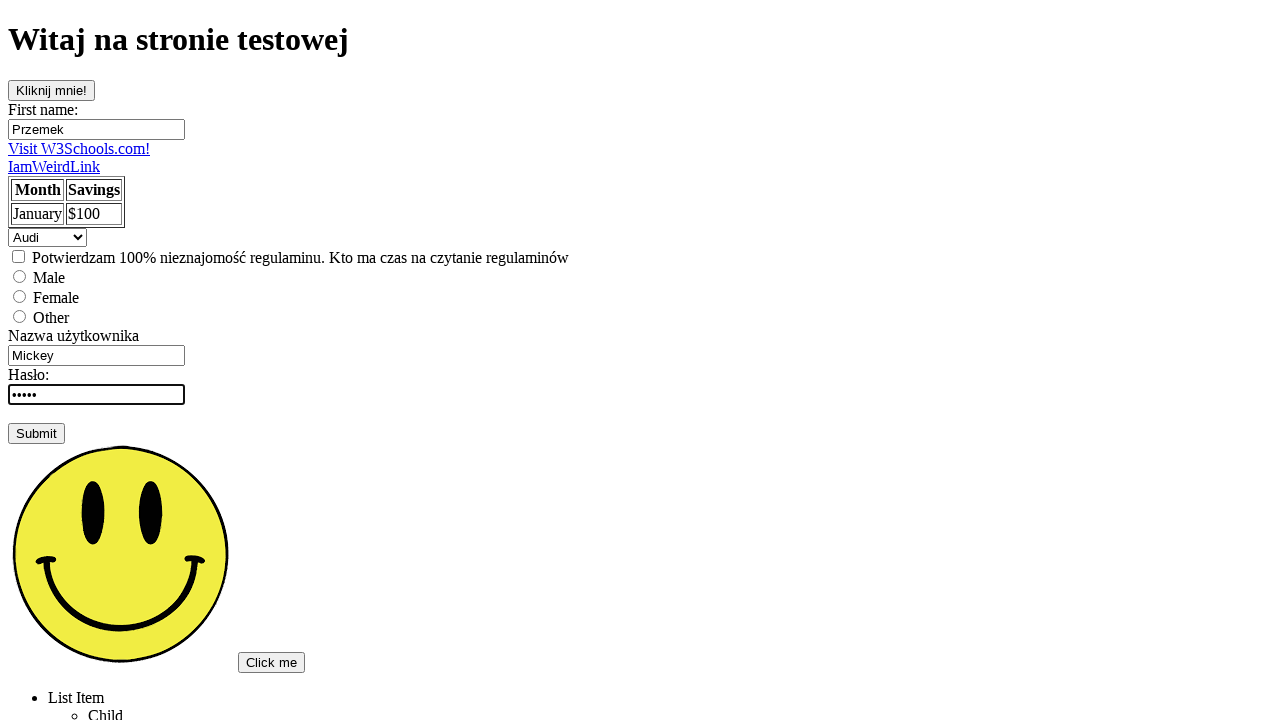

Pressed Enter on password field on input[name='password']
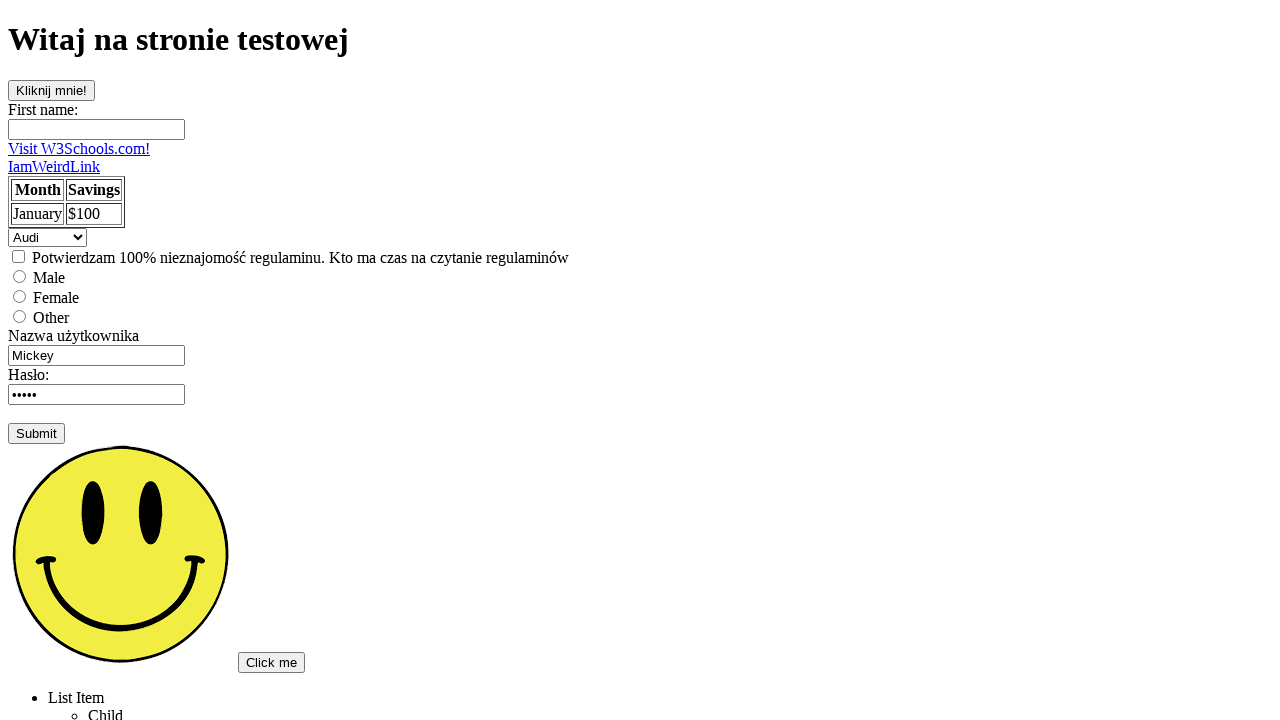

Set up dialog handler to accept alerts
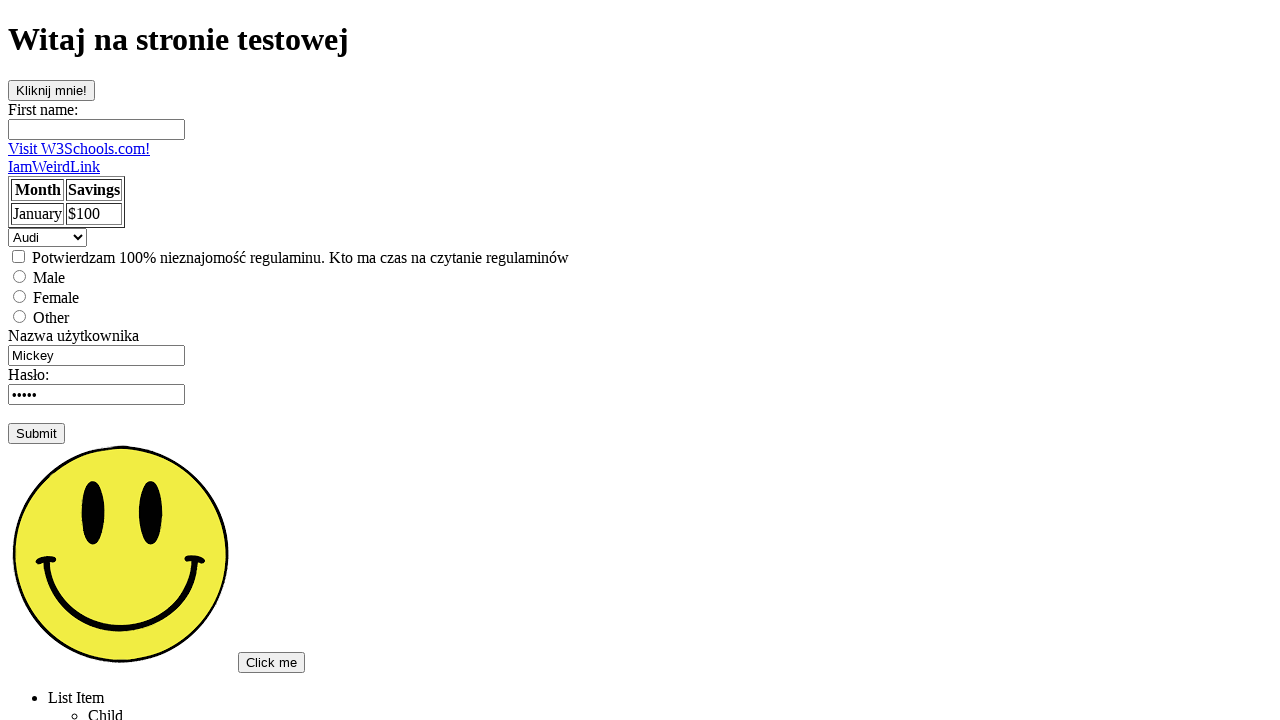

Waited 500ms for alerts to be processed
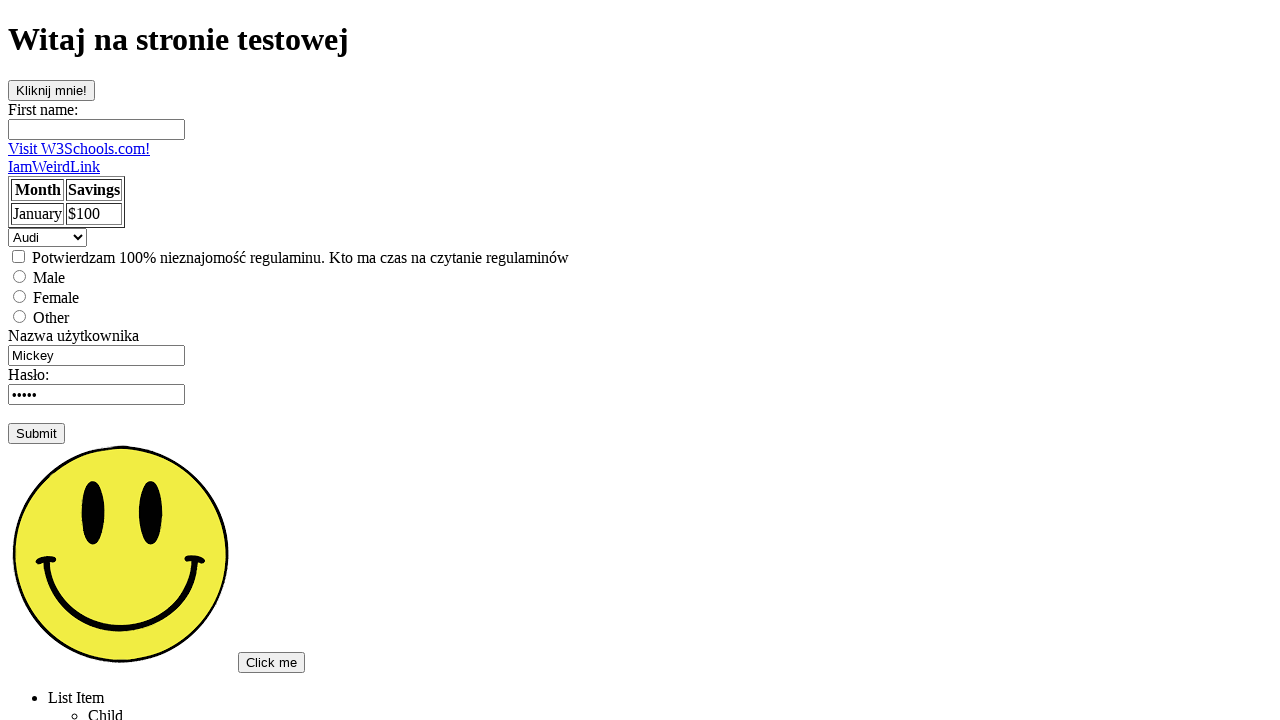

Clicked checkbox to toggle selection at (18, 256) on input[type='checkbox']
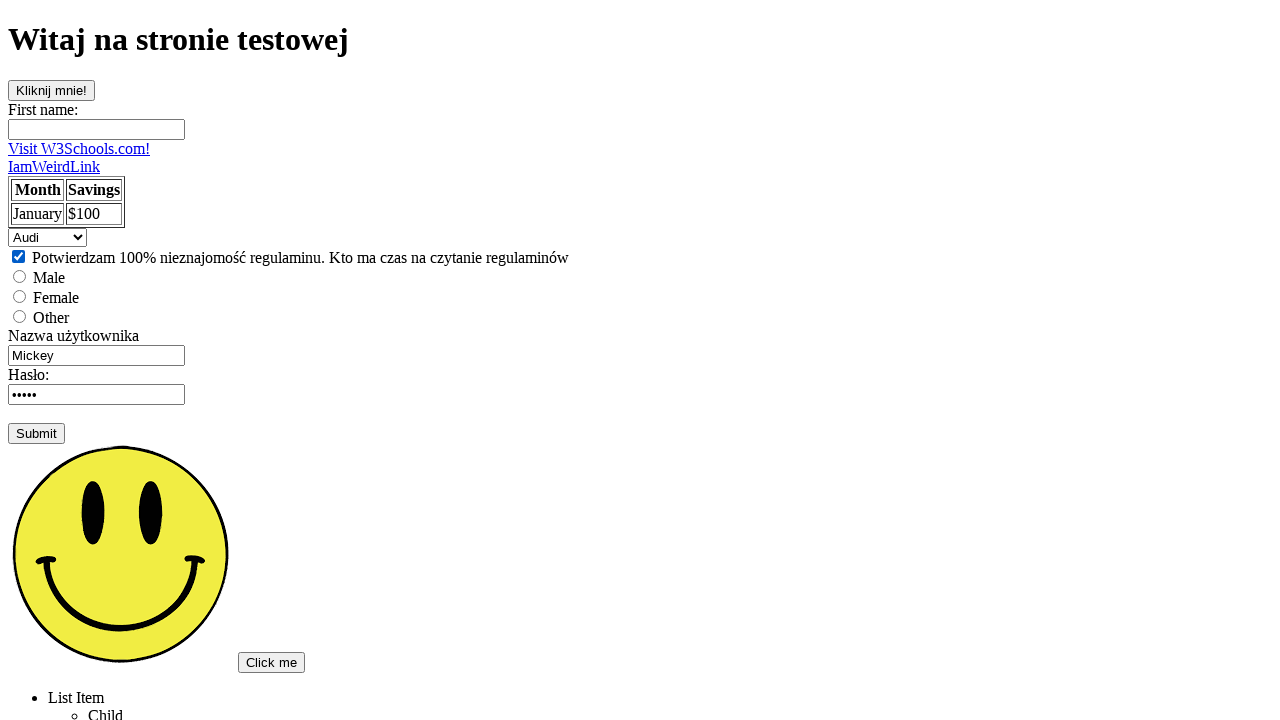

Clicked male radio button at (20, 276) on input[value='male']
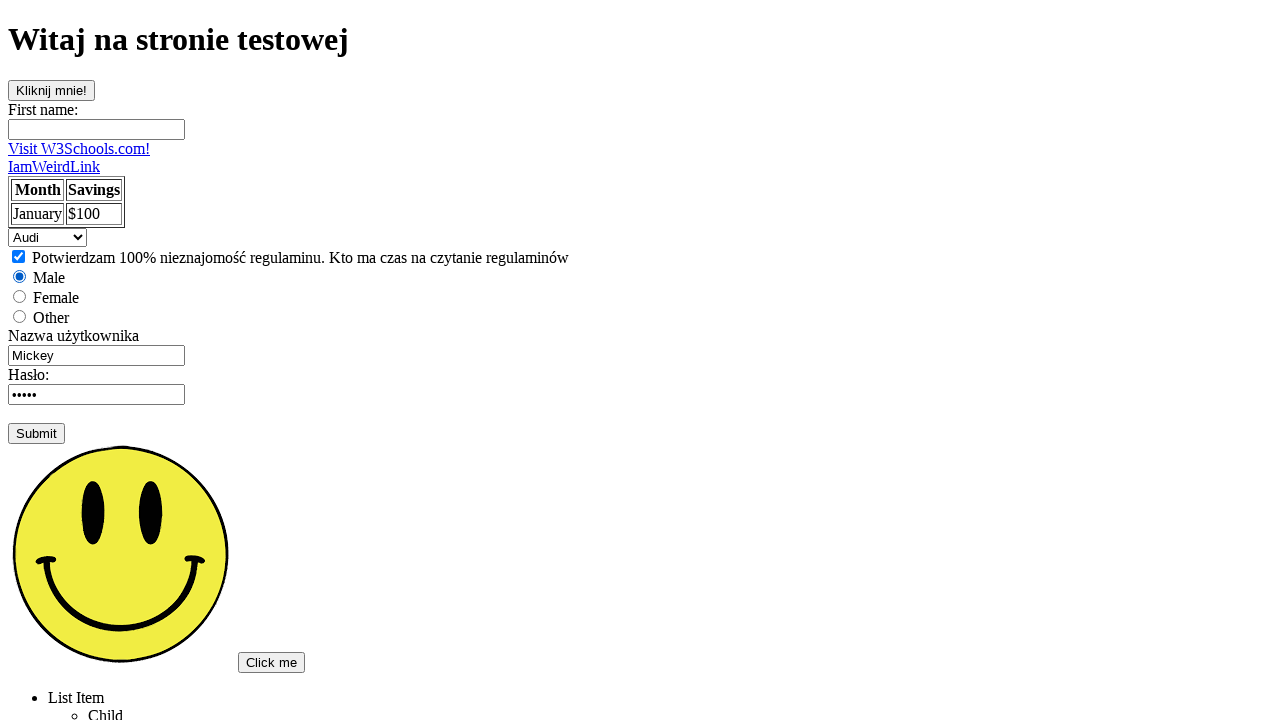

Selected 'Saab' from dropdown menu on select
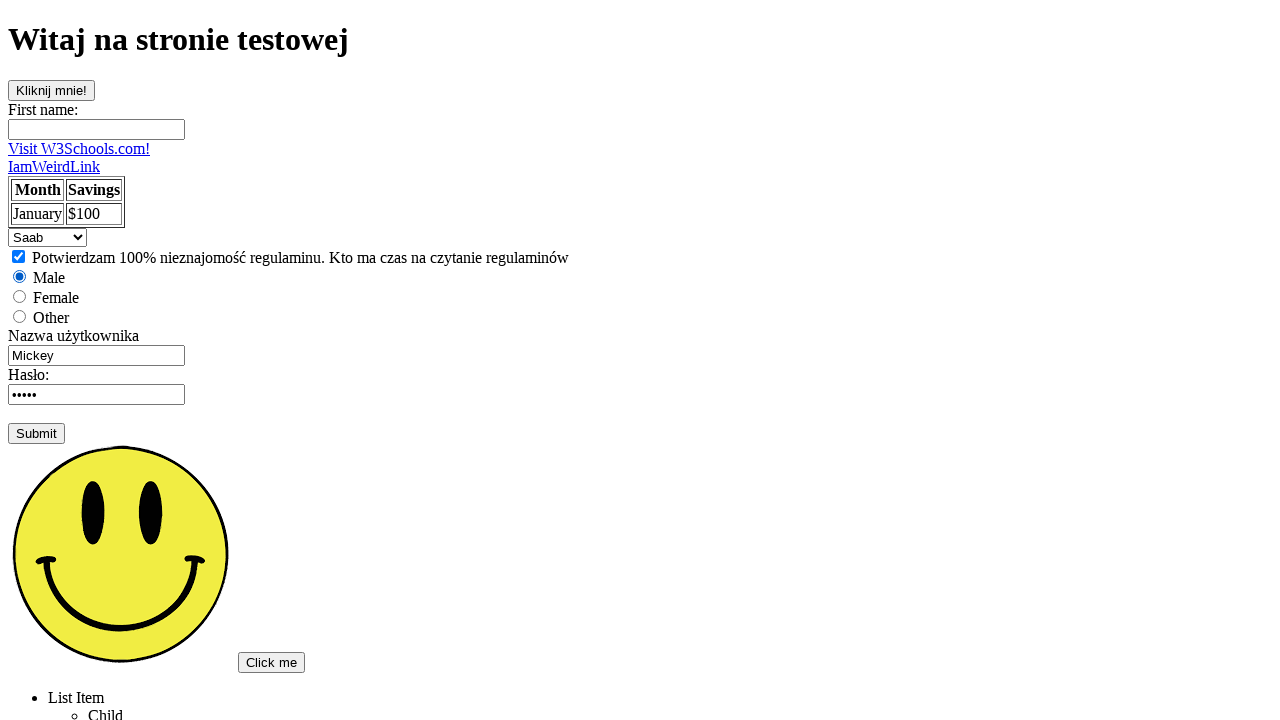

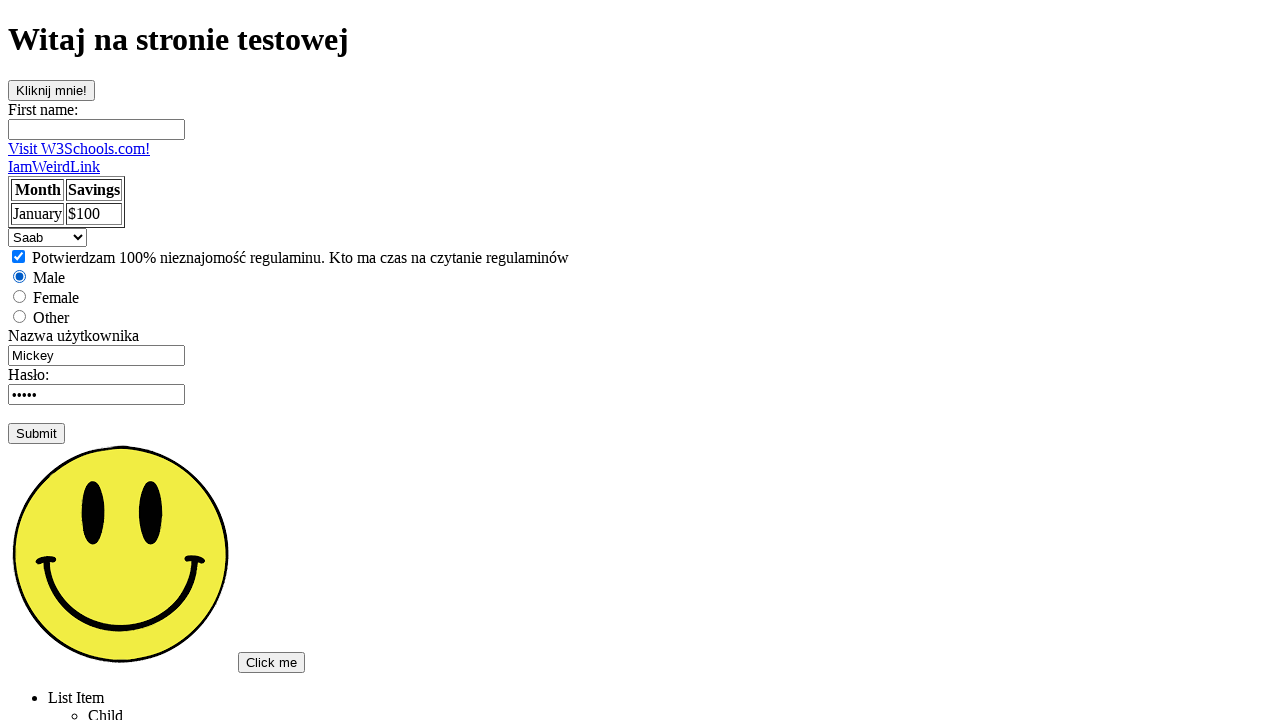